Navigates to GeeksforGeeks homepage and verifies that script elements are present on the page

Starting URL: https://www.geeksforgeeks.org/

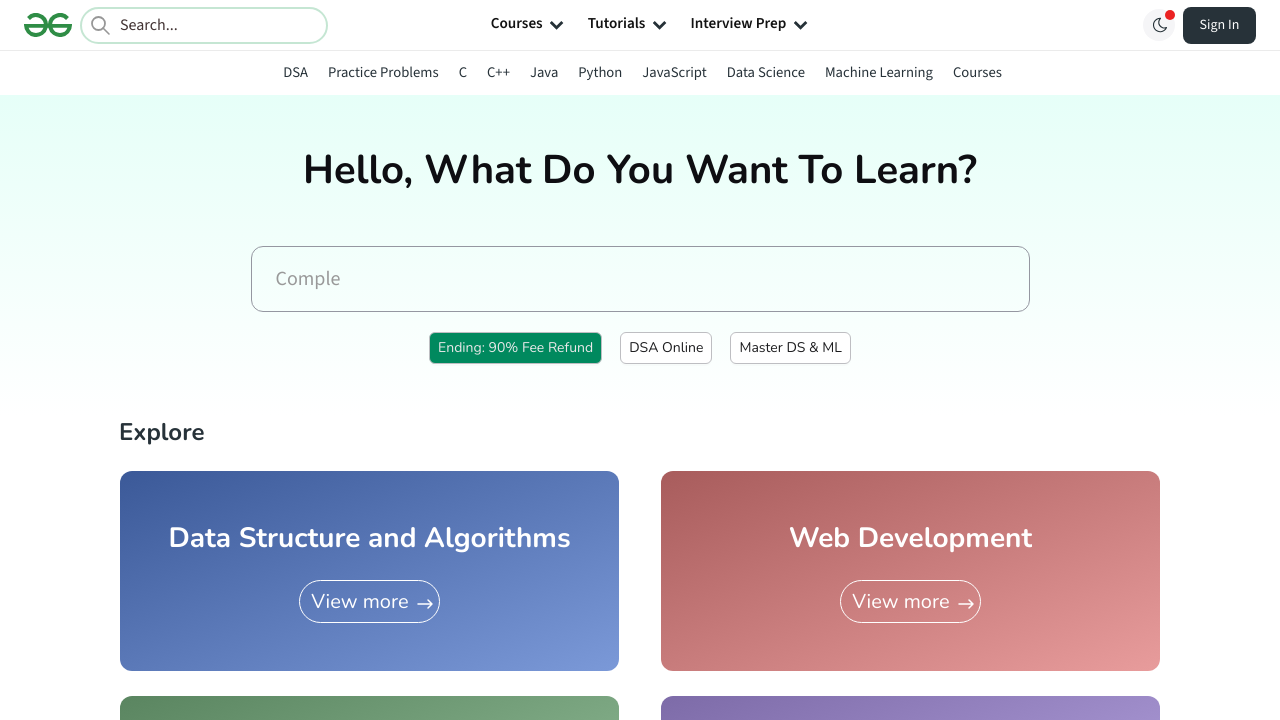

Navigated to GeeksforGeeks homepage
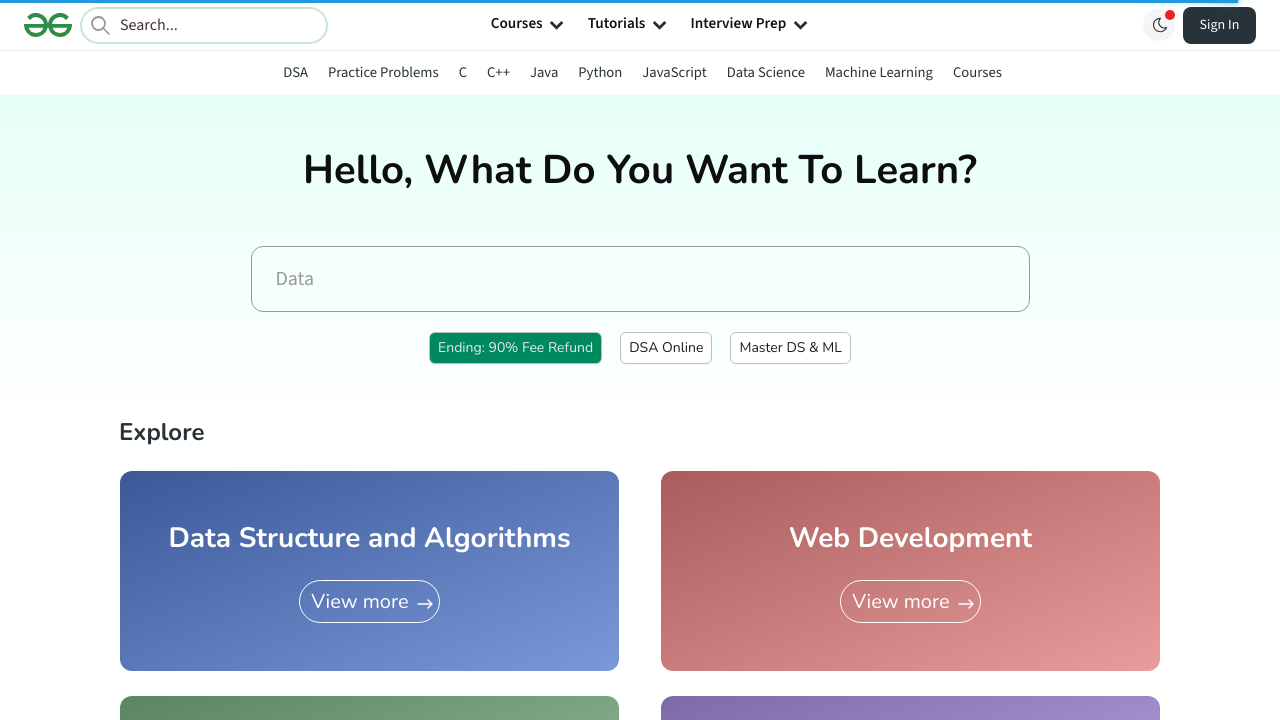

Located all script elements on the page
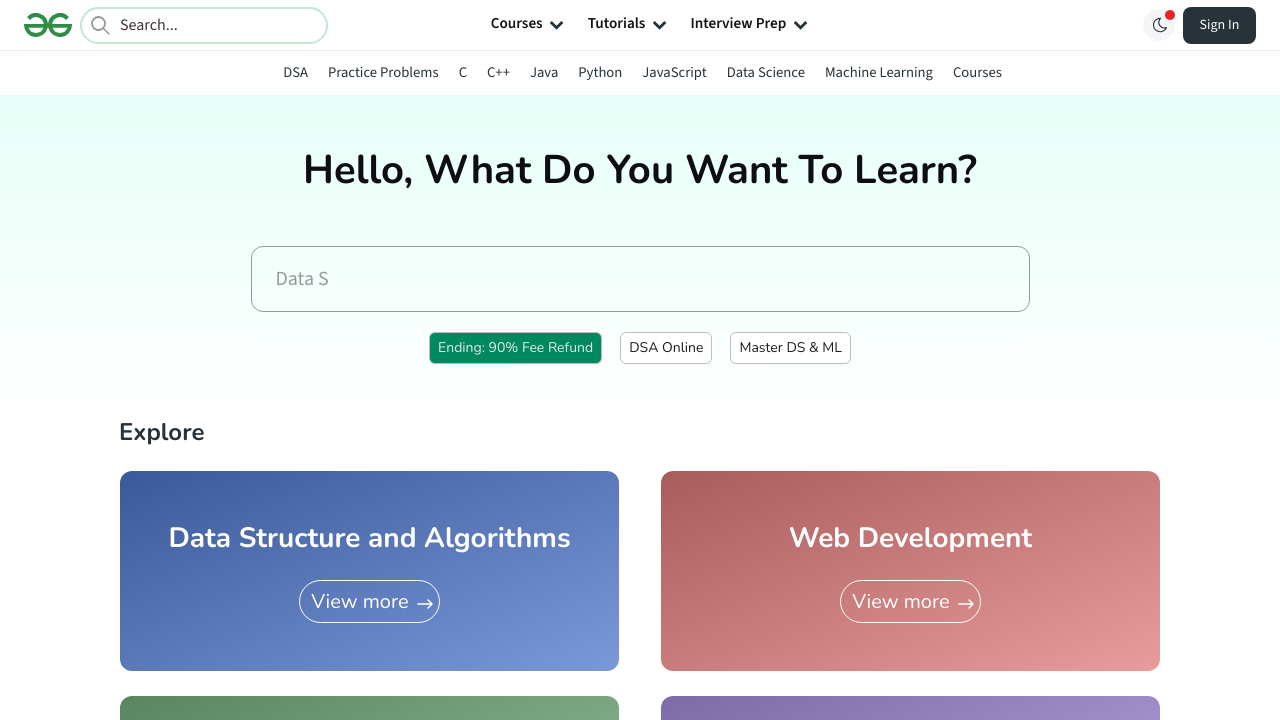

Verified that 23 script elements are present on the page
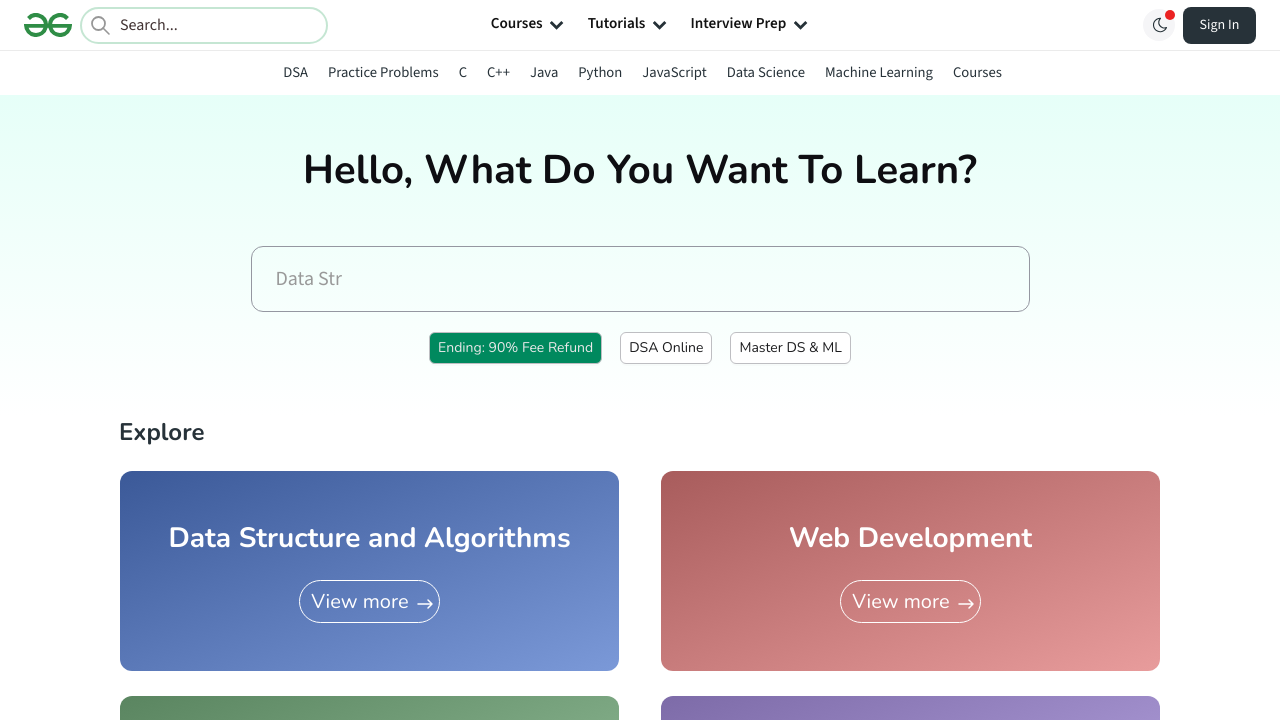

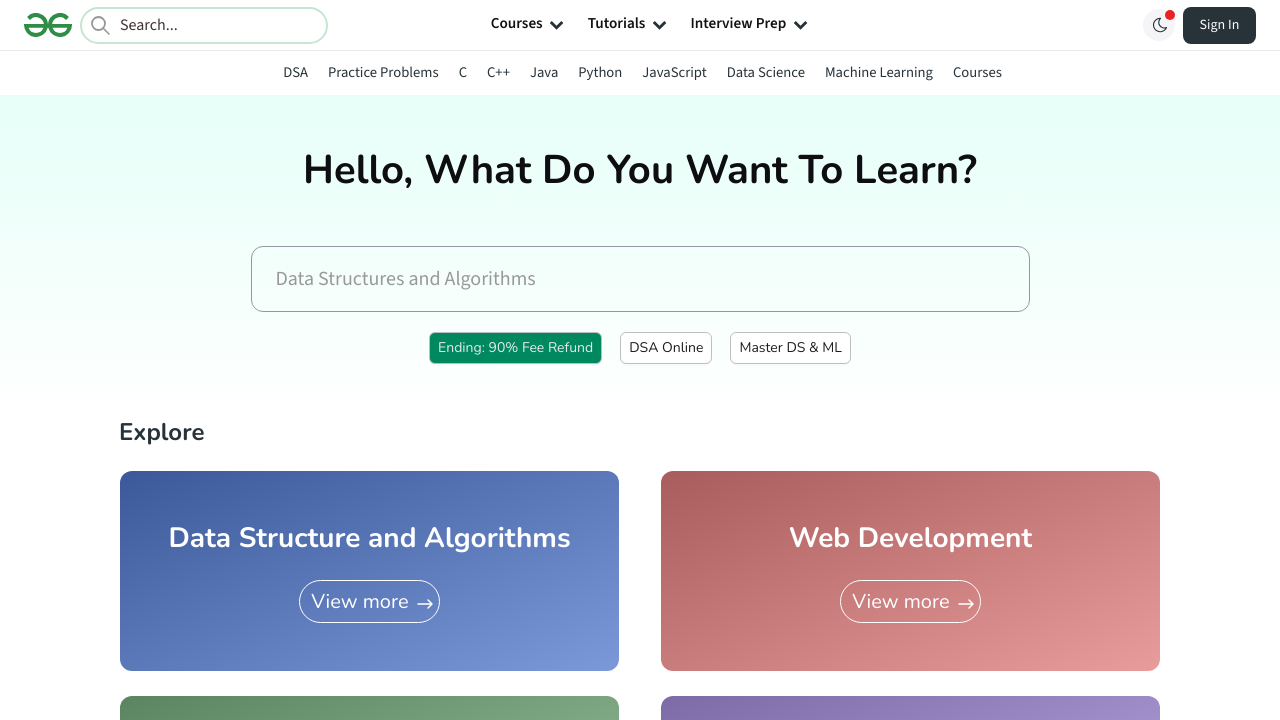